Tests custom dropdown functionality on jQuery UI selectmenu demo by selecting different number options

Starting URL: http://jqueryui.com/resources/demos/selectmenu/default.html

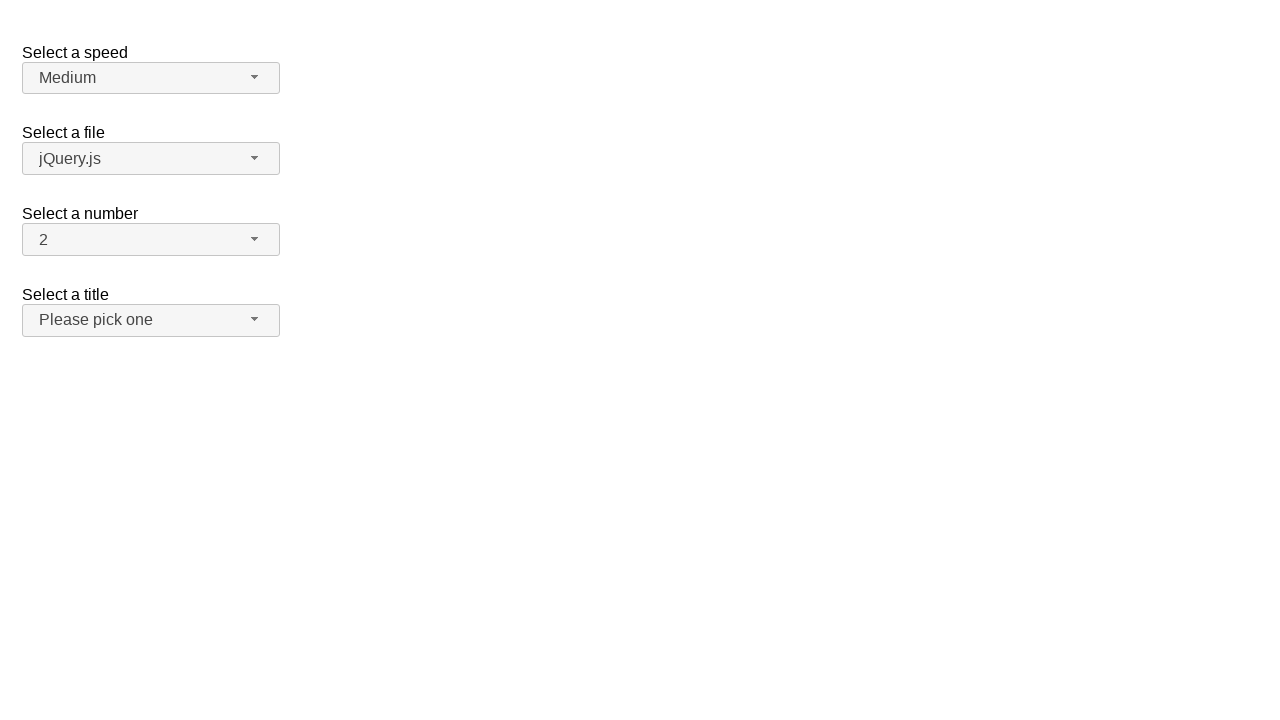

Clicked number dropdown button to open menu at (151, 240) on span#number-button
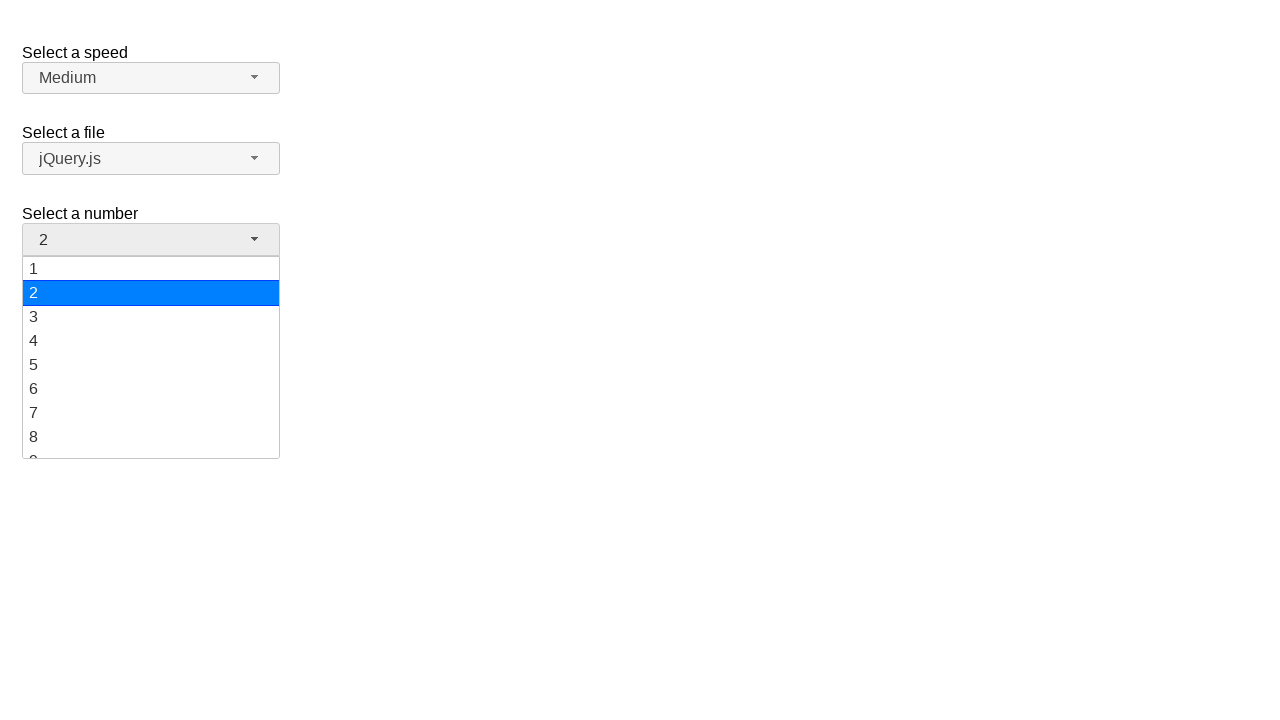

Selected option 19 from custom dropdown at (151, 445) on div#ui-id-19
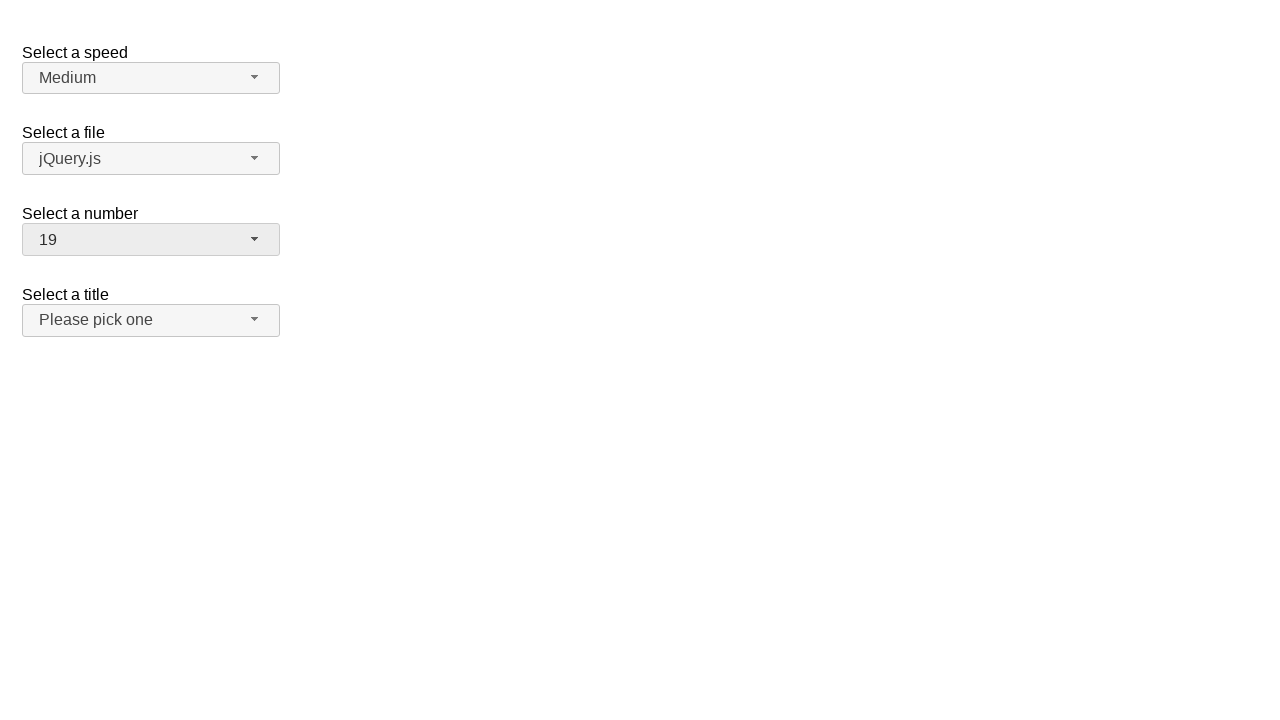

Clicked number dropdown button to open menu at (151, 240) on span#number-button
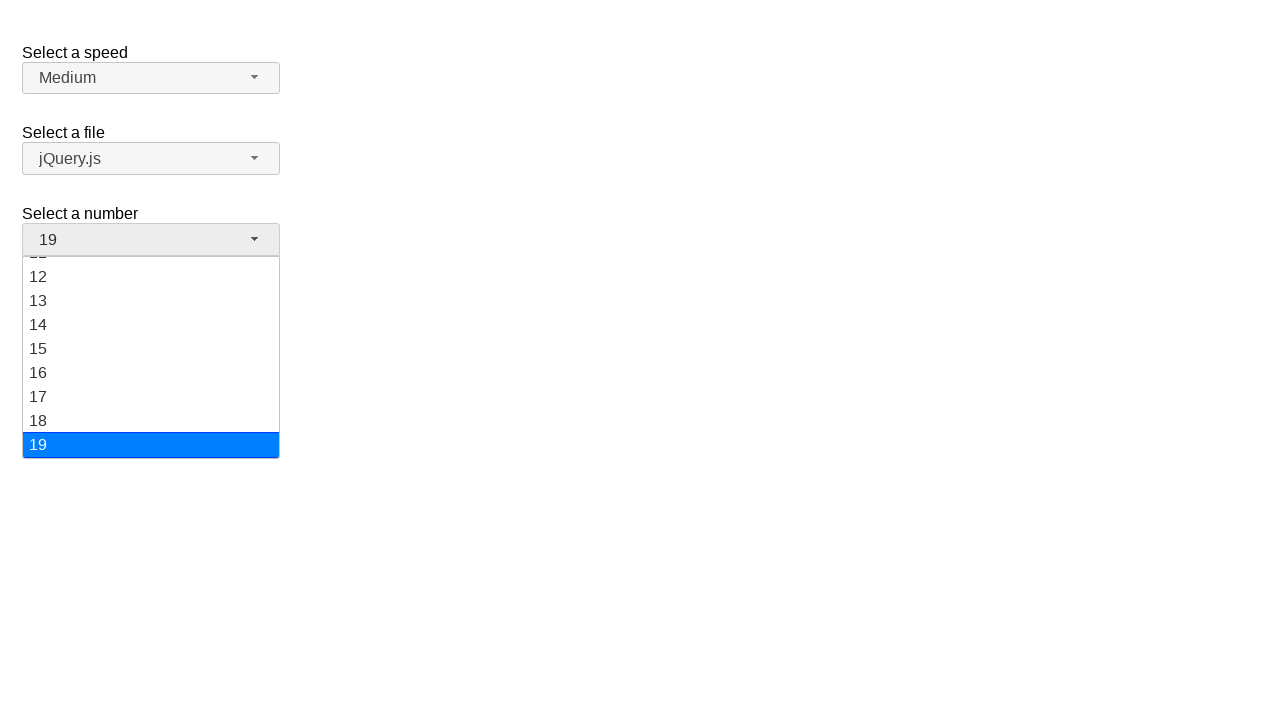

Selected option 15 from custom dropdown at (151, 349) on div#ui-id-15
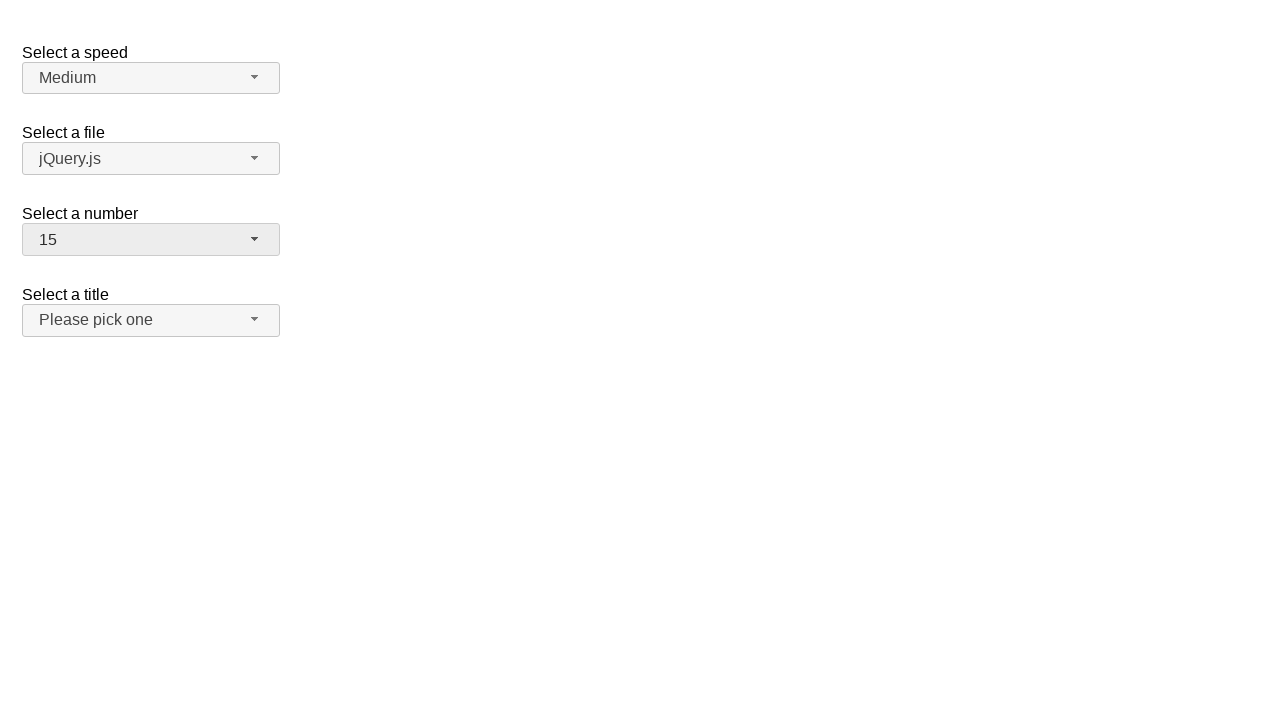

Clicked number dropdown button to open menu at (151, 240) on span#number-button
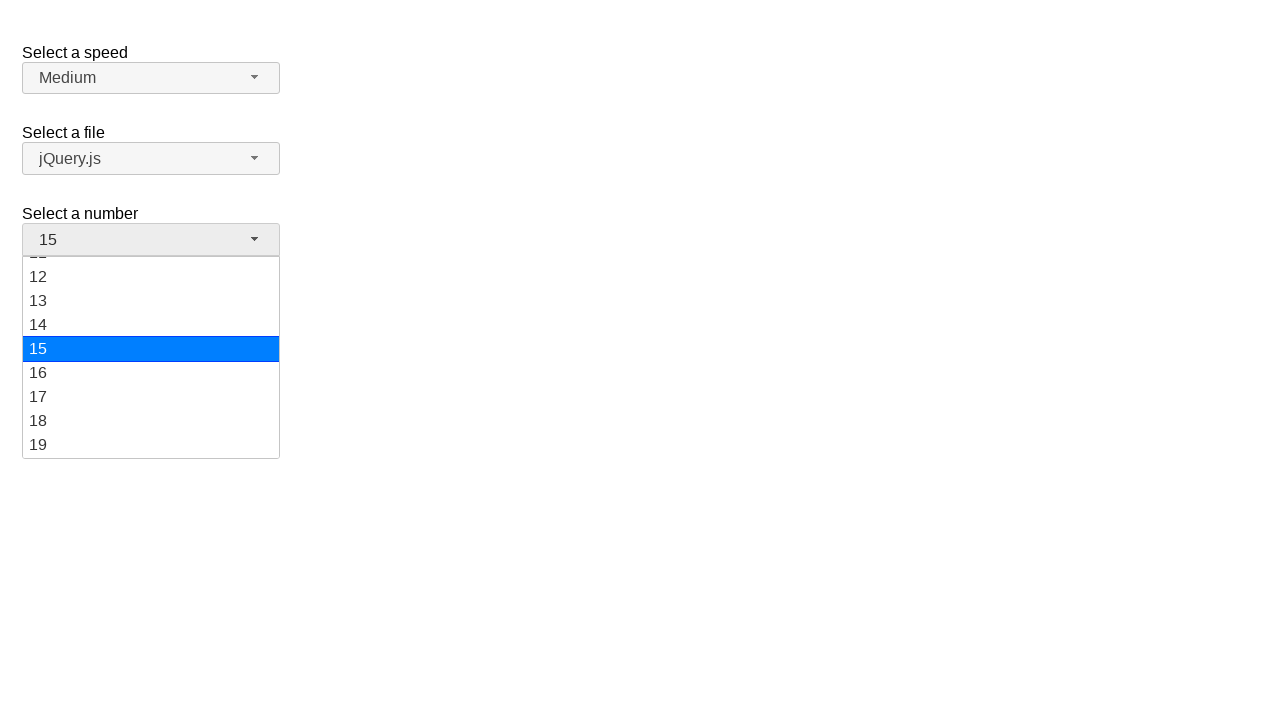

Selected option 5 from custom dropdown at (151, 357) on div#ui-id-5
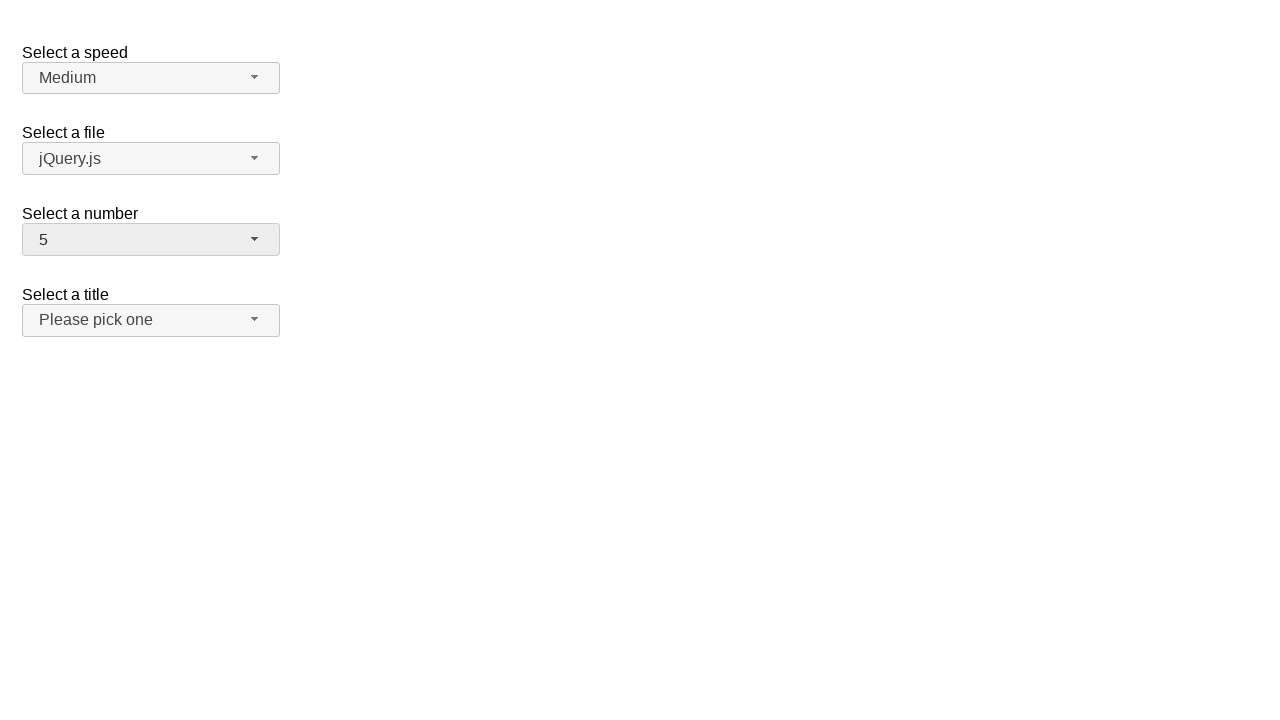

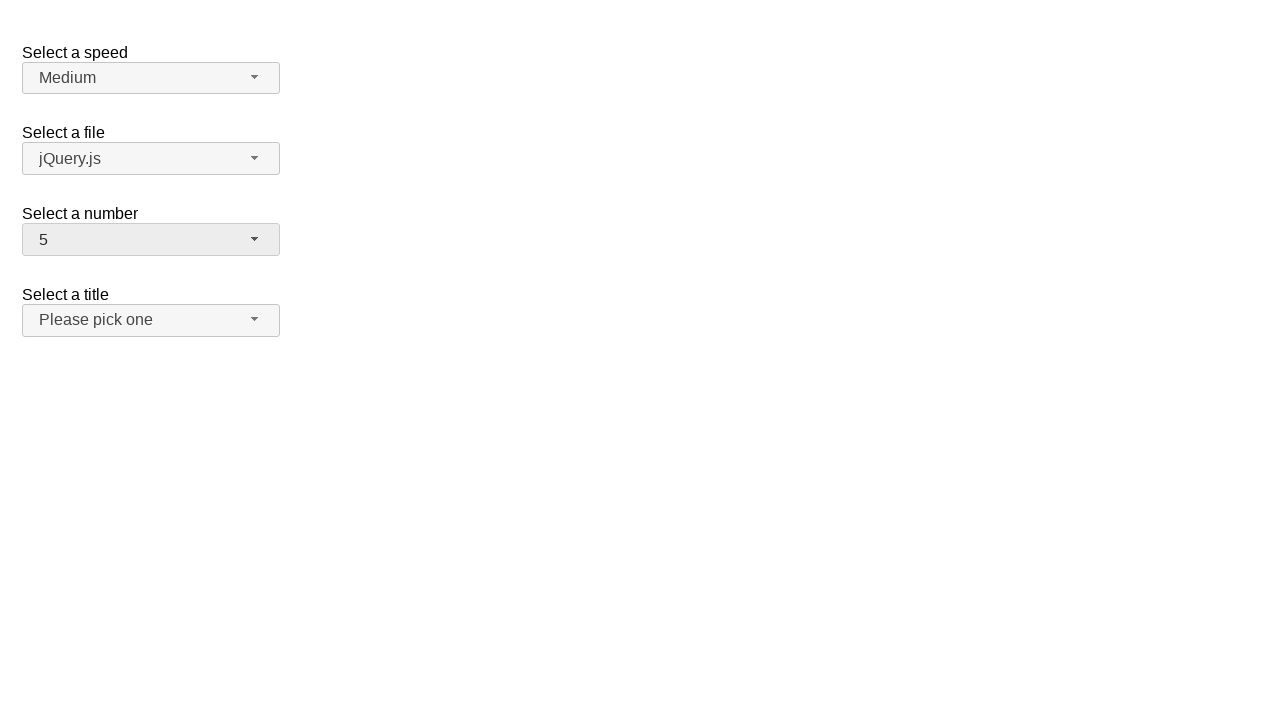